Complete checkout form with customer information

Starting URL: https://www.saucedemo.com/

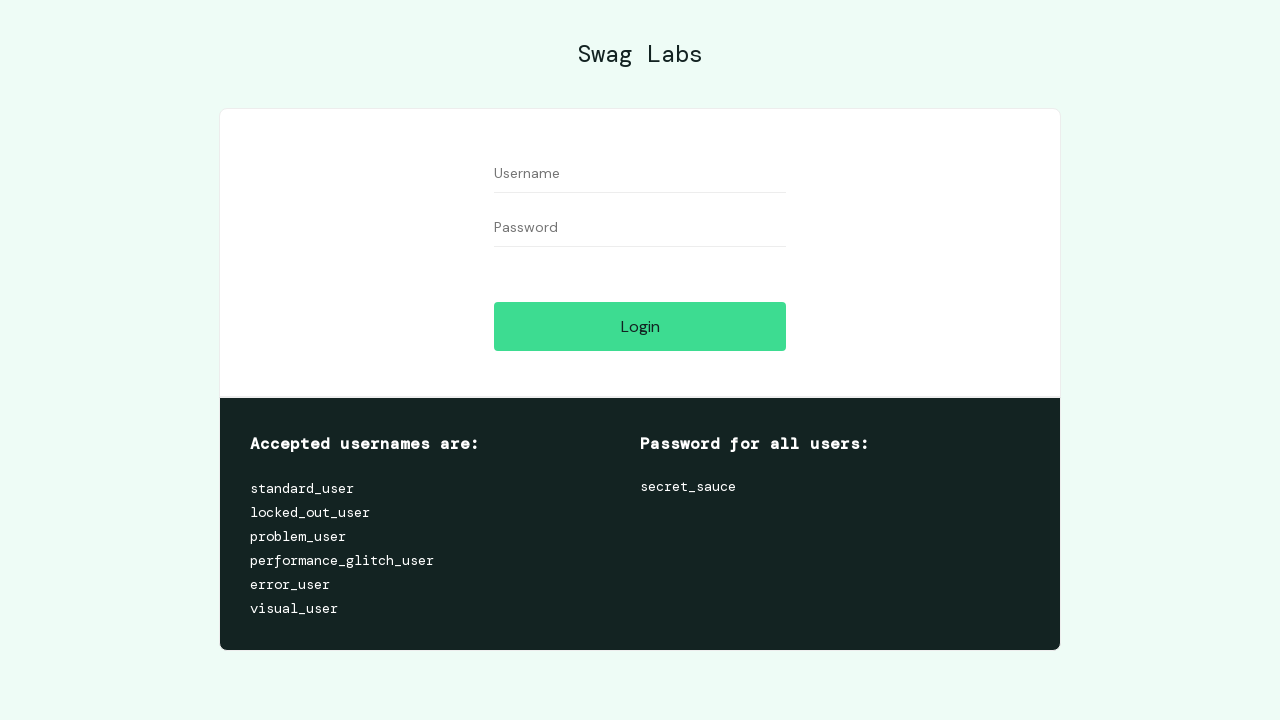

Filled username field with 'standard_user' on input[data-test='username']
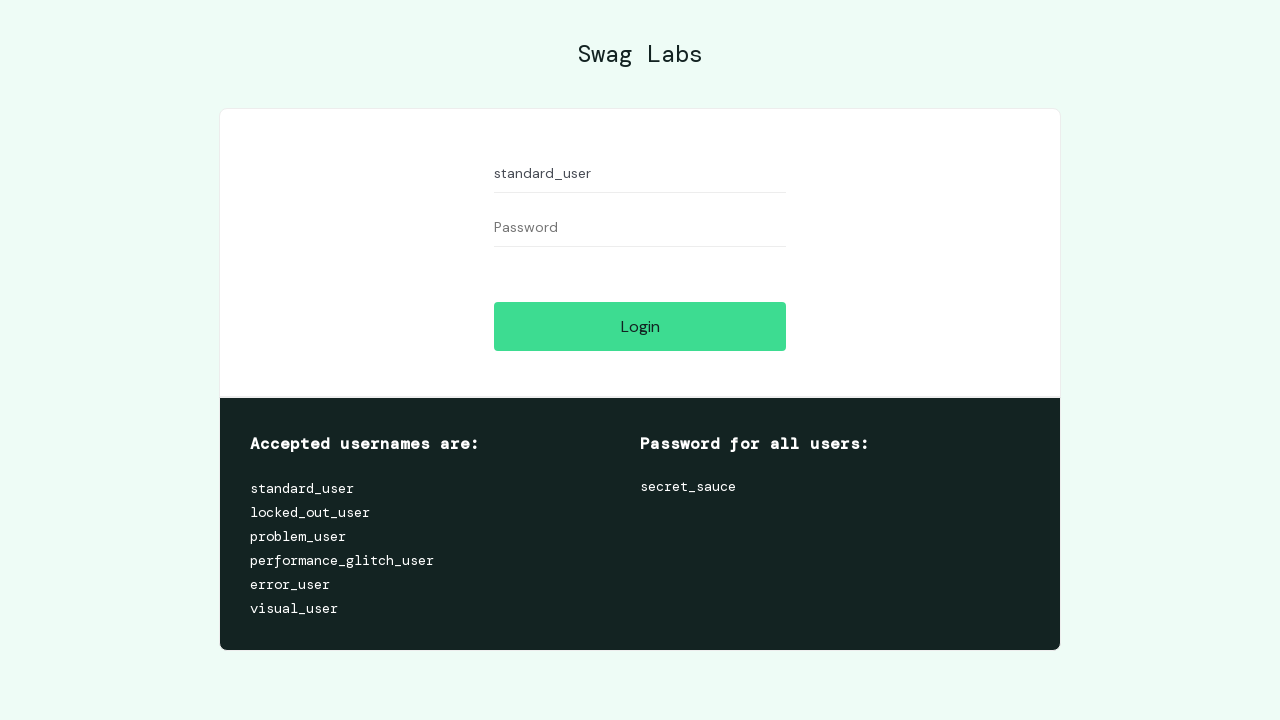

Filled password field with 'secret_sauce' on input[data-test='password']
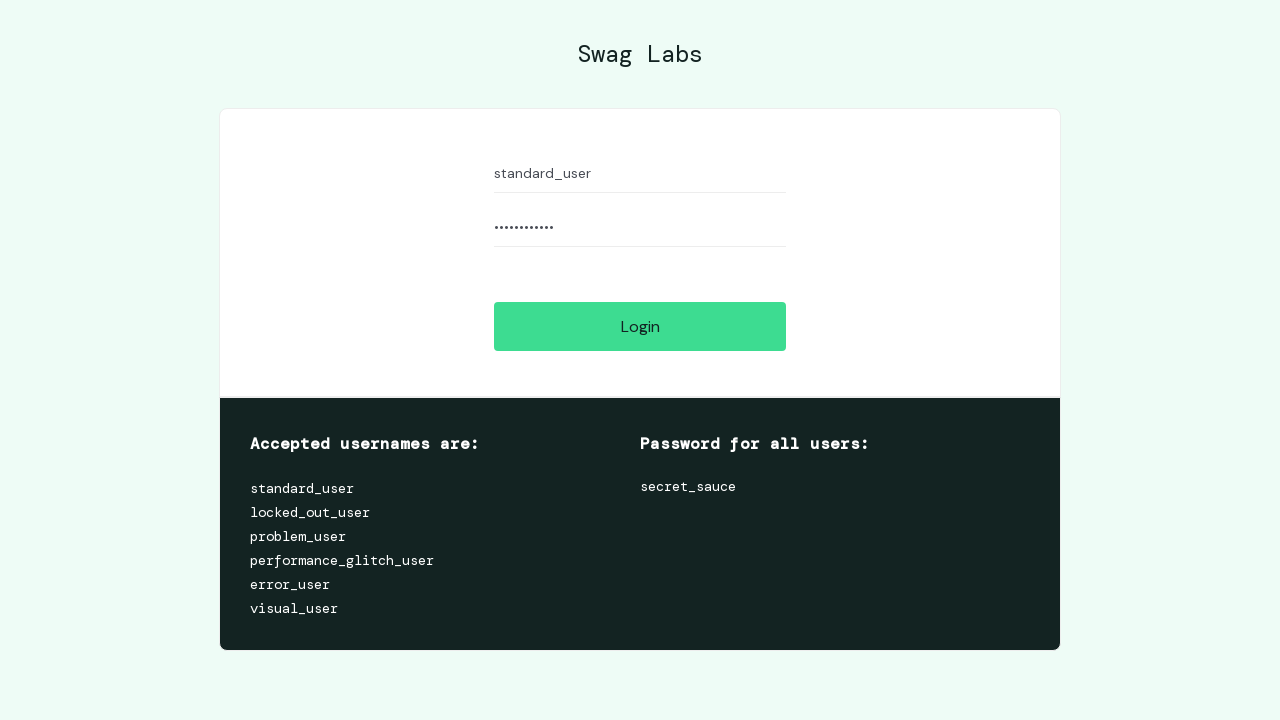

Clicked login button at (640, 326) on input[data-test='login-button']
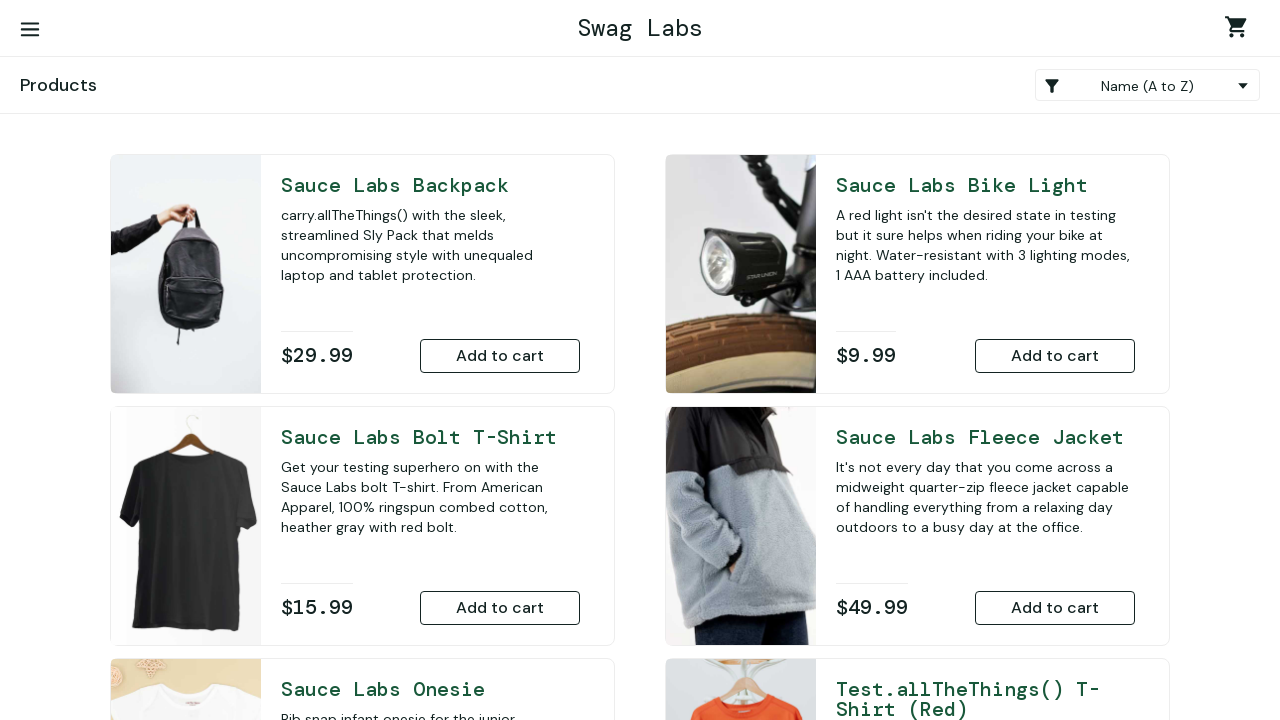

Inventory list loaded
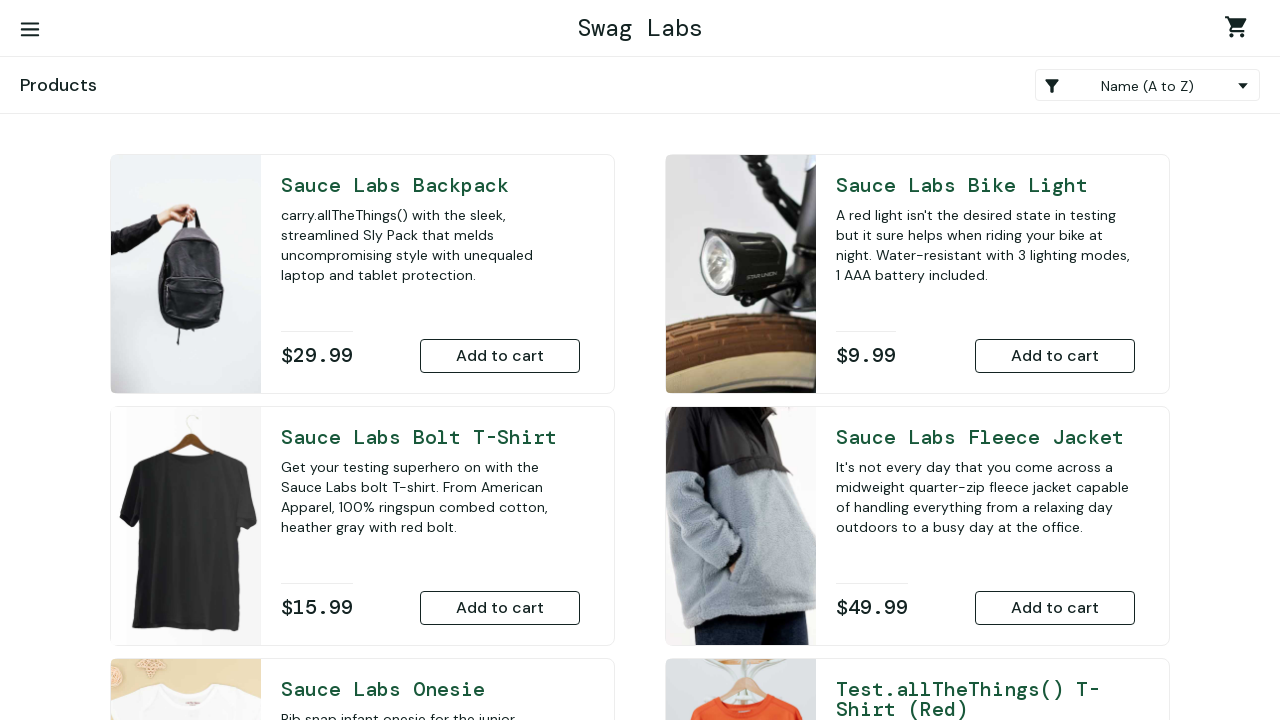

Added Sauce Labs Backpack to cart at (500, 356) on button[data-test='add-to-cart-sauce-labs-backpack']
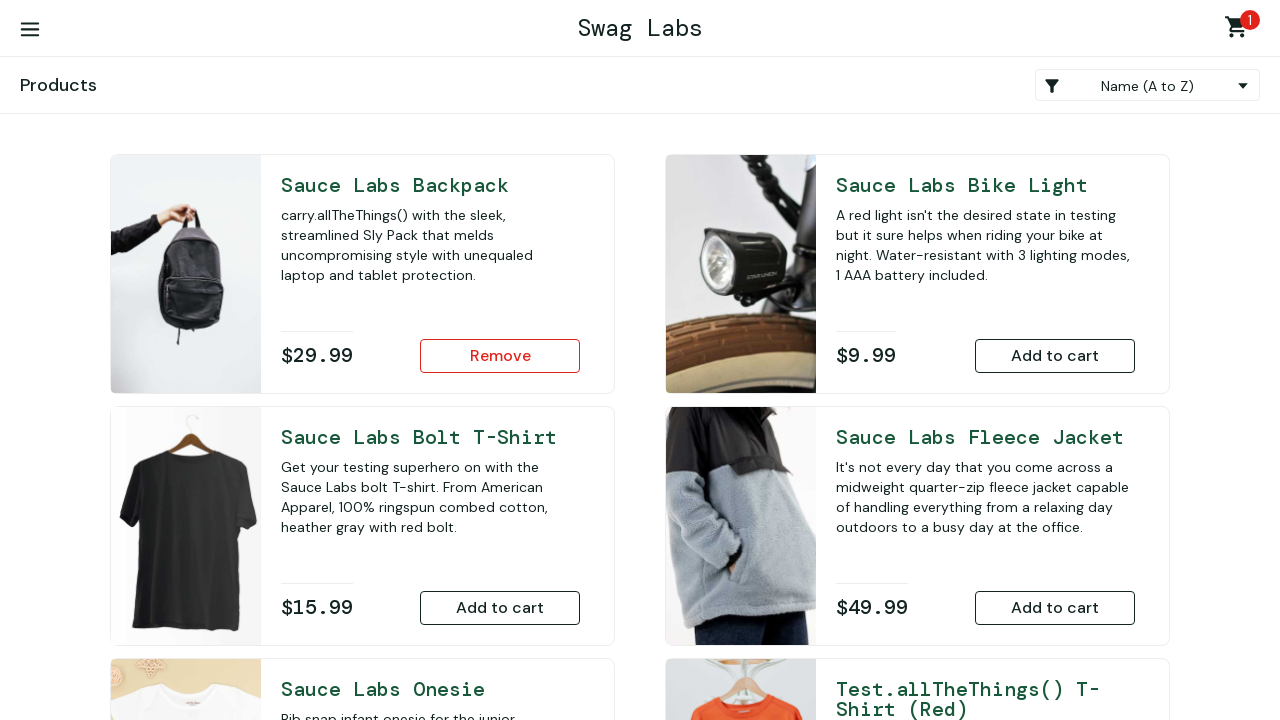

Added Sauce Labs Bike Light to cart at (1055, 356) on button[data-test='add-to-cart-sauce-labs-bike-light']
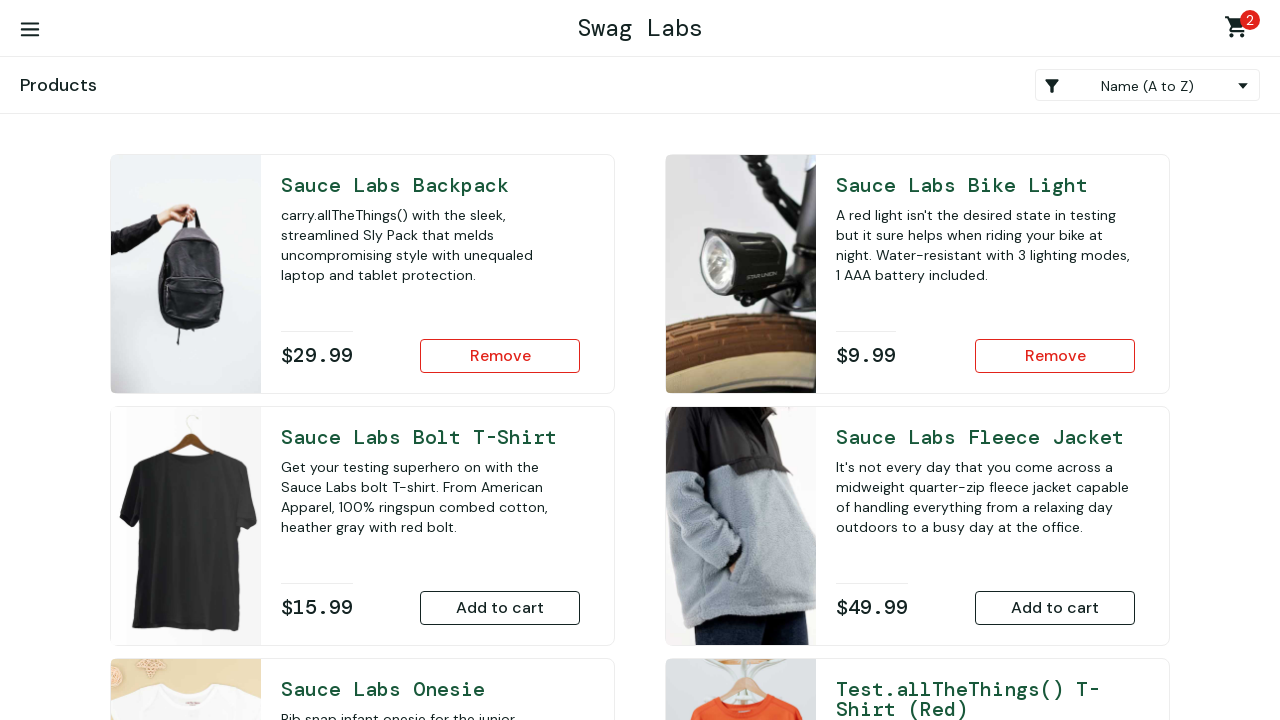

Added Test.allthethings() T-Shirt (Red) to cart at (1055, 470) on button[data-test='add-to-cart-test.allthethings()-t-shirt-(red)']
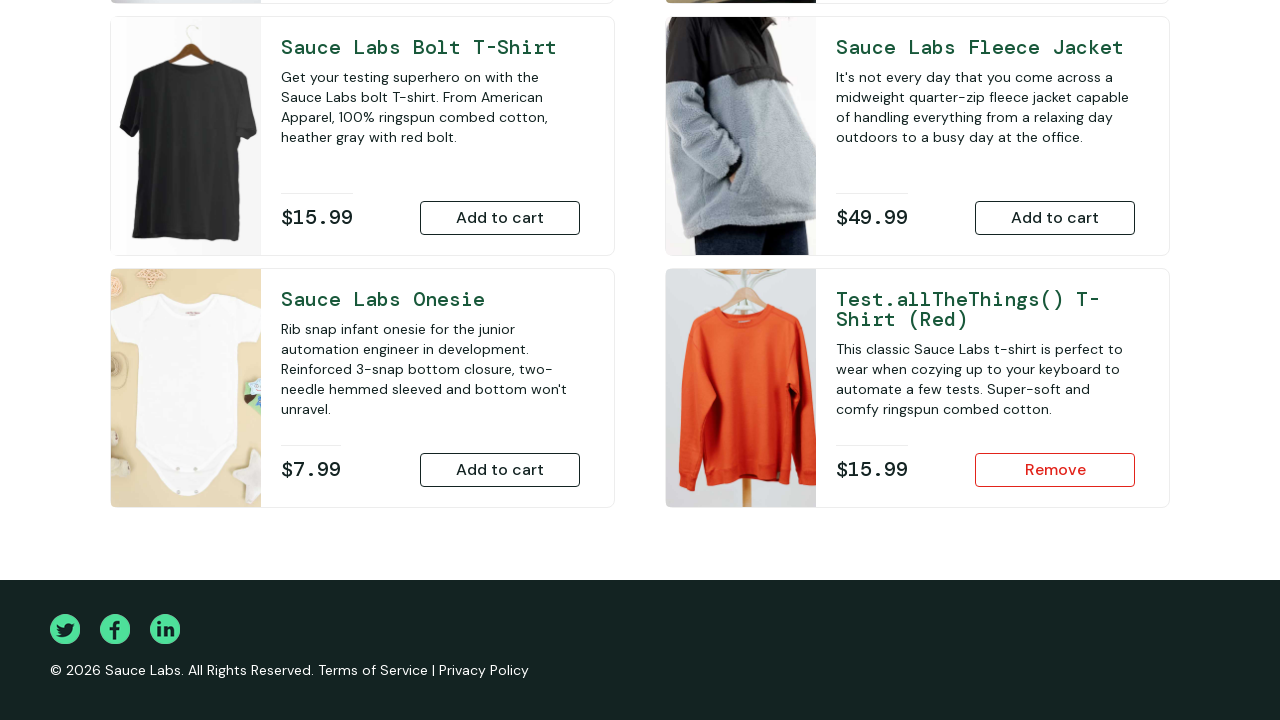

Clicked shopping cart link at (1240, 30) on .shopping_cart_link
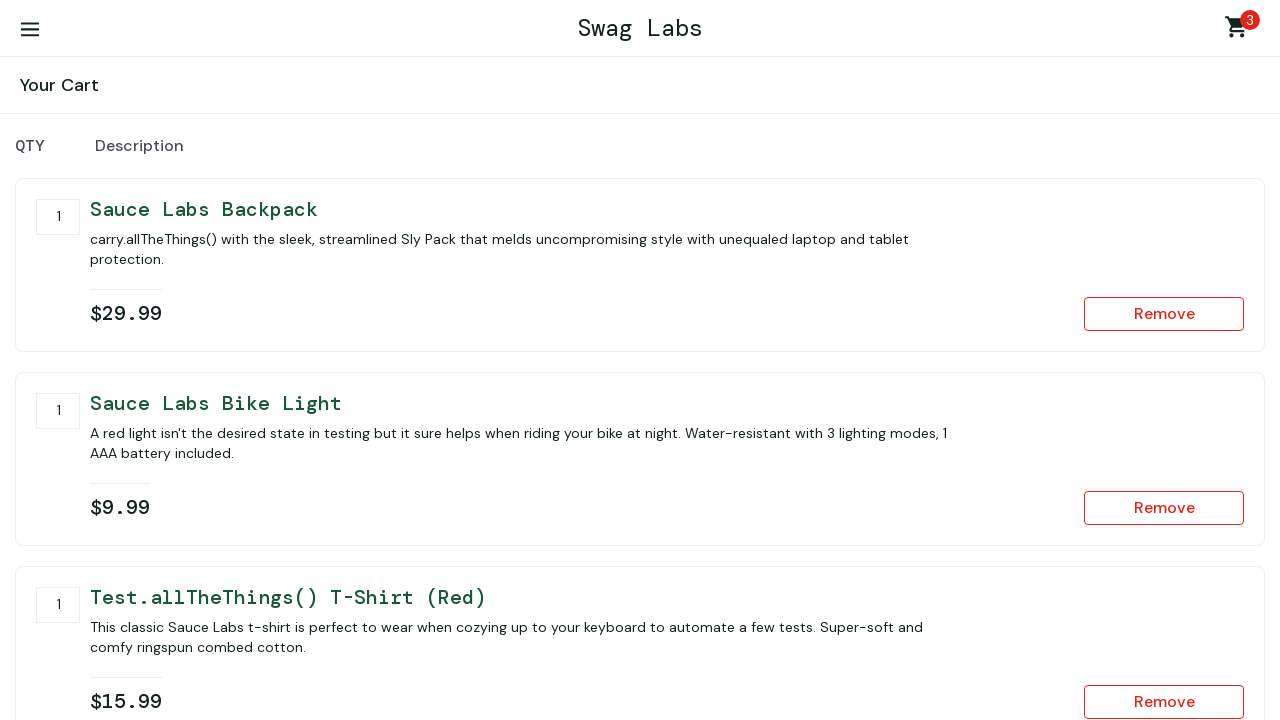

Clicked checkout button at (1155, 463) on button[data-test='checkout']
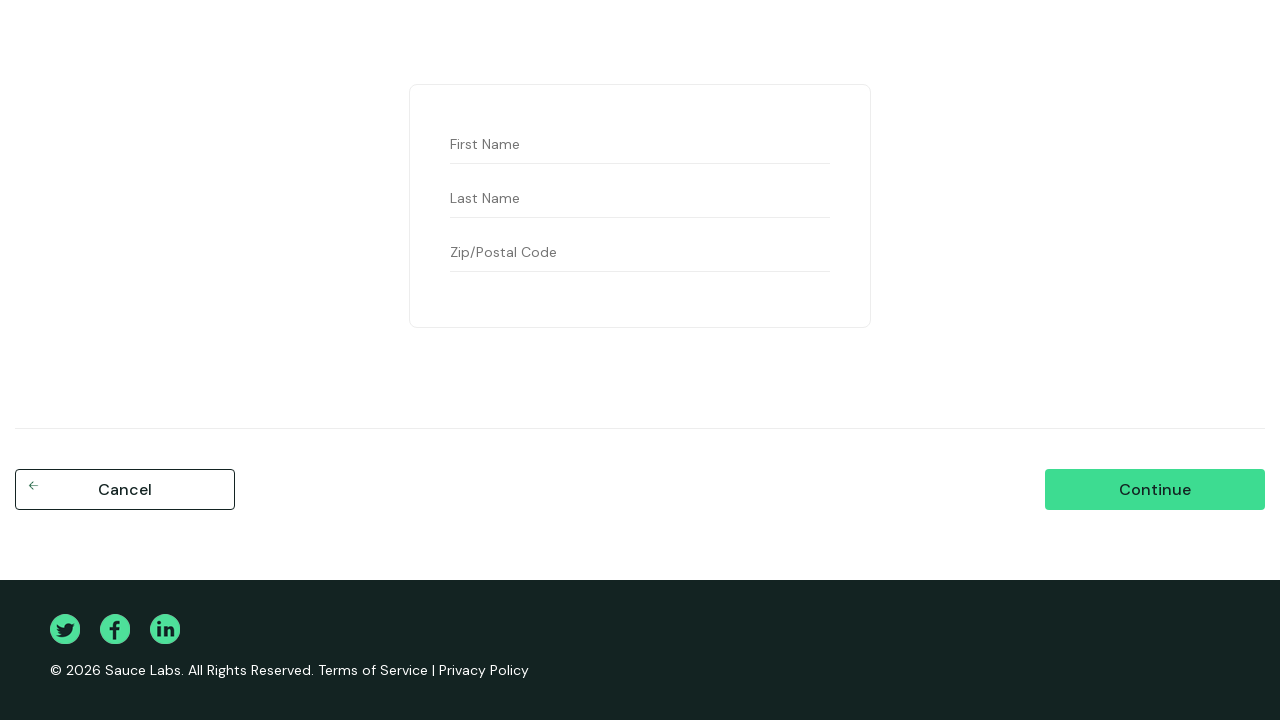

Filled first name with 'Ifeoluwa' on input[data-test='firstName']
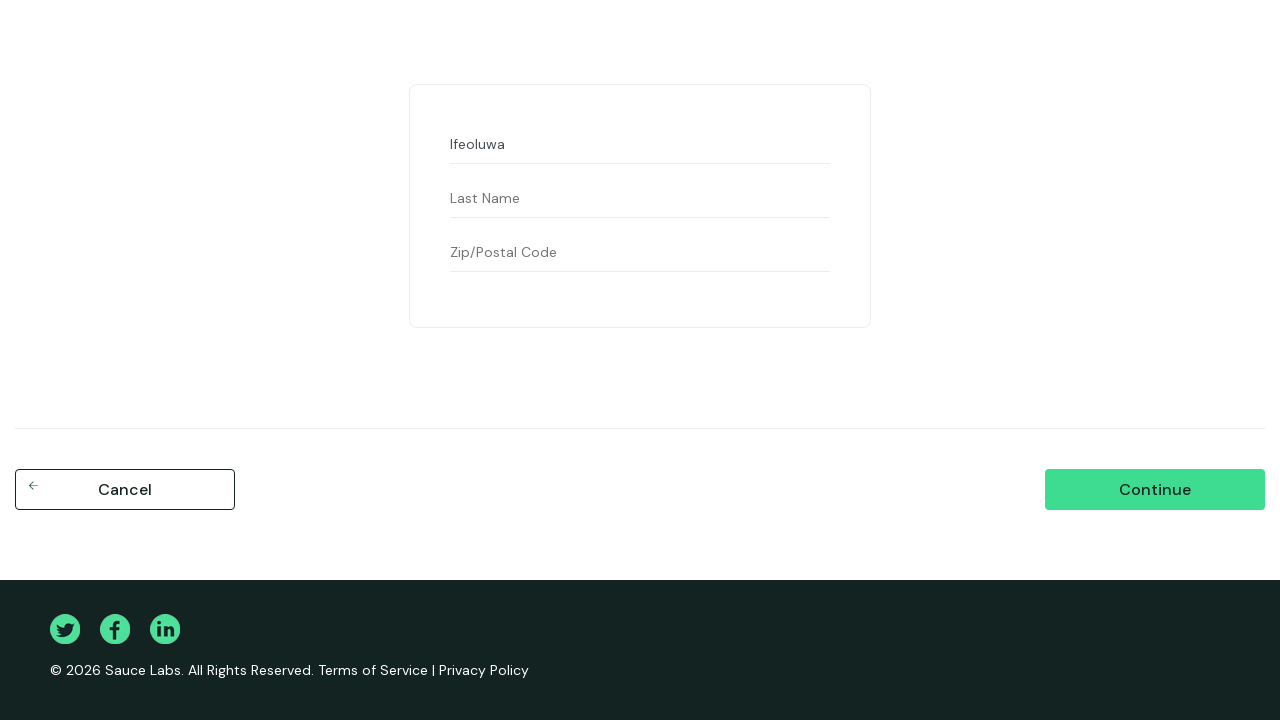

Filled last name with 'Adeboye' on input[data-test='lastName']
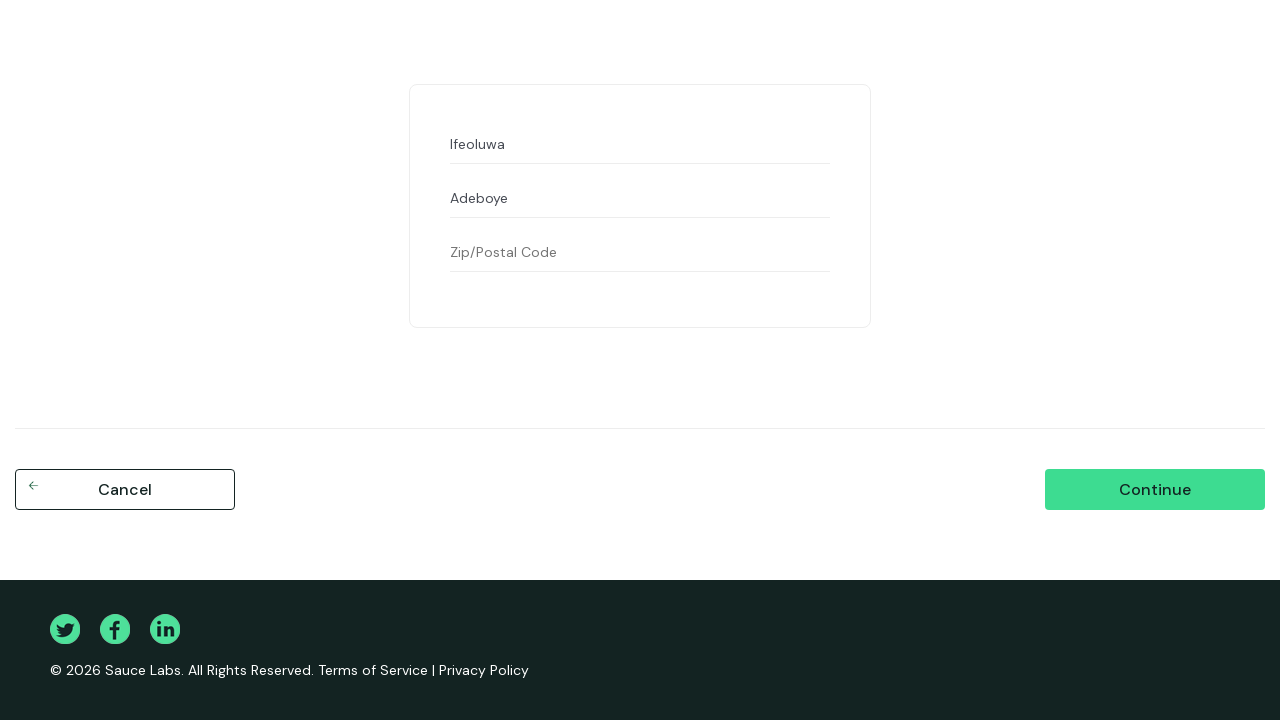

Filled postal code with '100102' on input[data-test='postalCode']
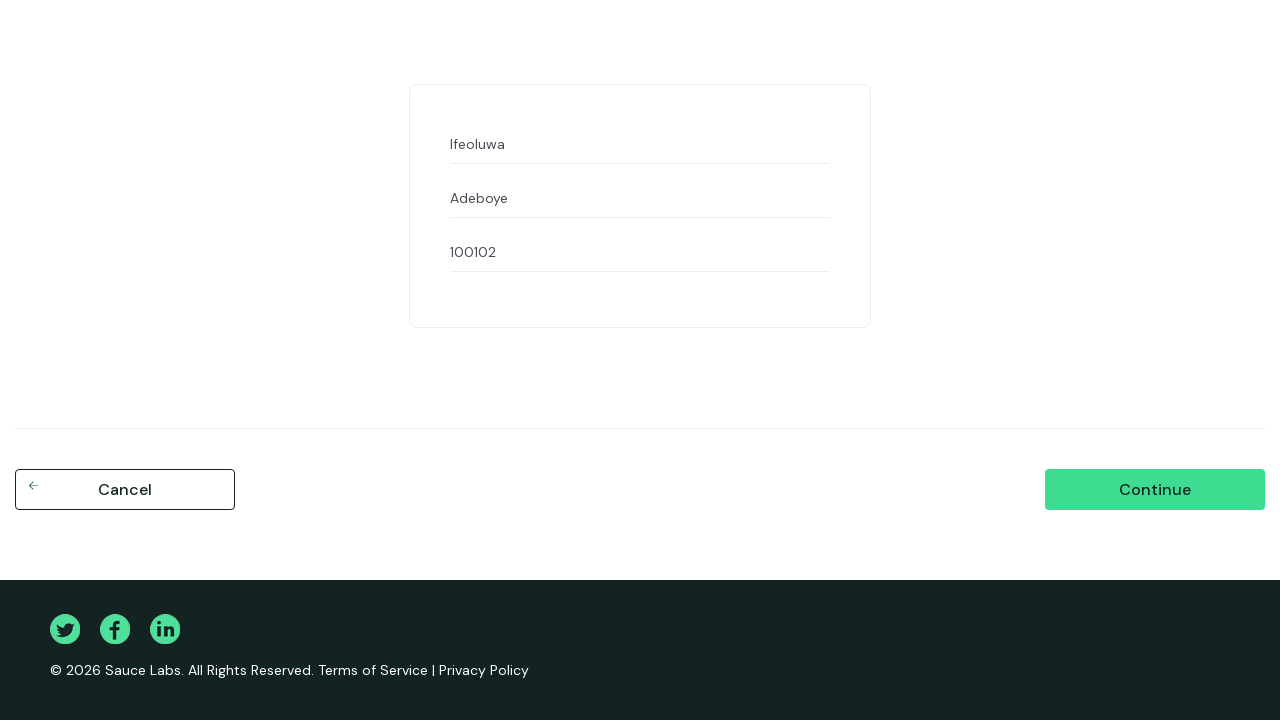

Clicked continue button to proceed to order summary at (1155, 490) on input[data-test='continue']
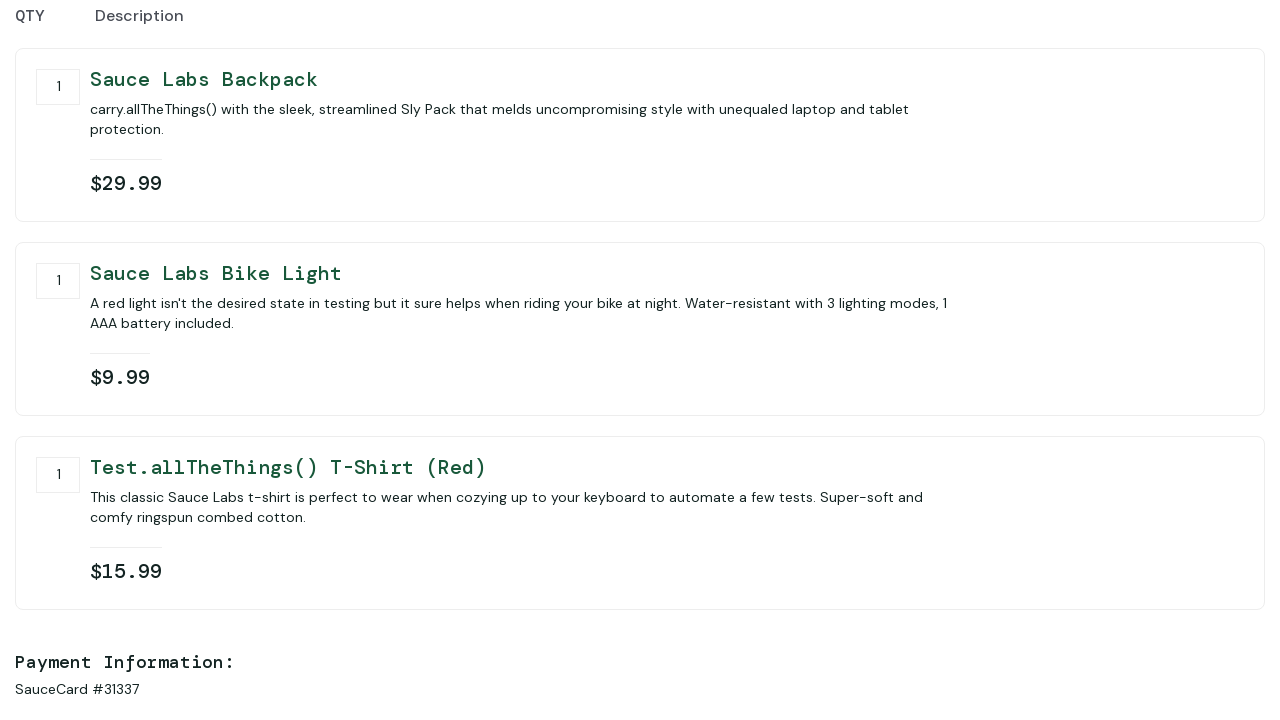

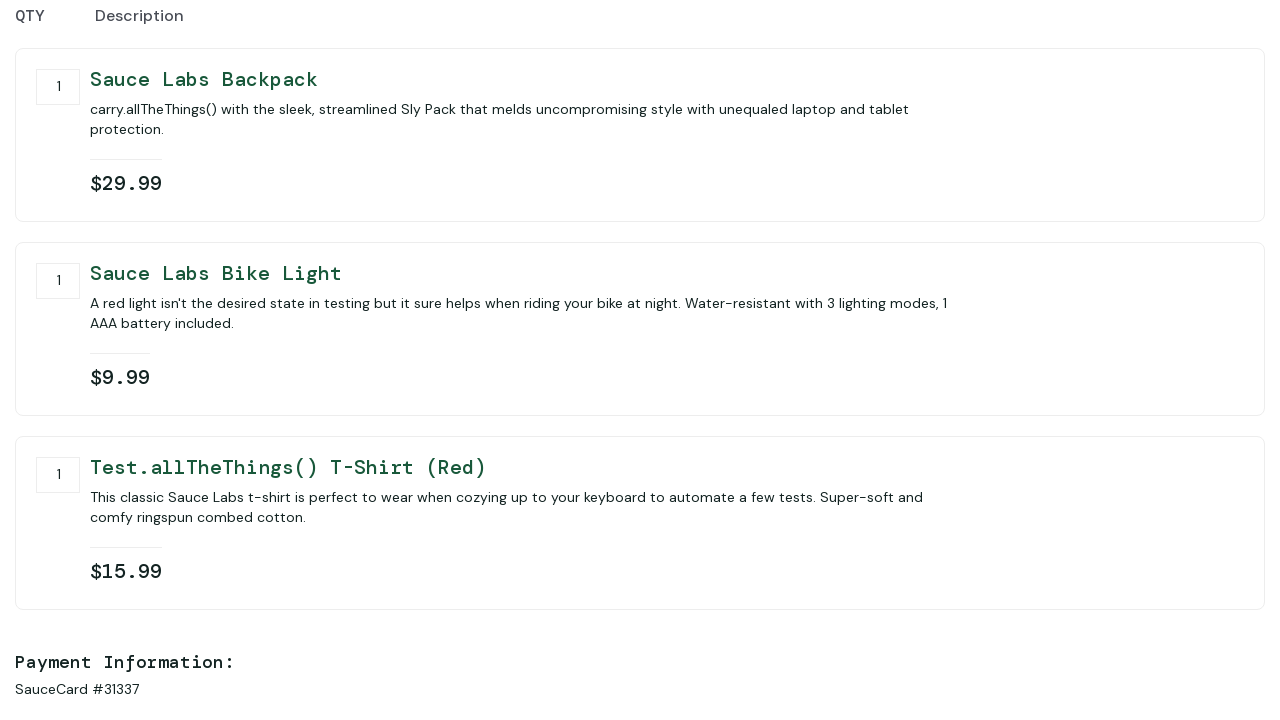